Tests a multi-step form workflow by clicking a dynamically calculated link text, then filling out a form with name, last name, city, and country fields, and submitting it.

Starting URL: http://suninjuly.github.io/find_link_text

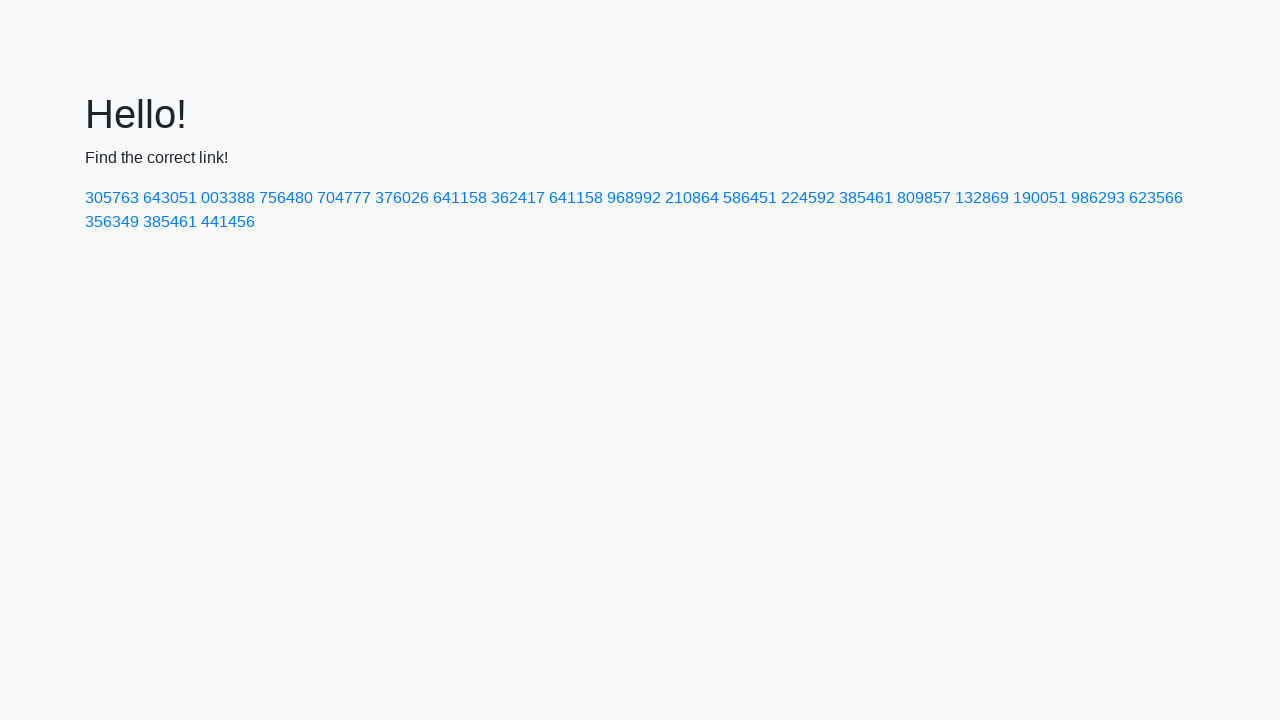

Clicked dynamically calculated link with text '224592' at (808, 198) on text=224592
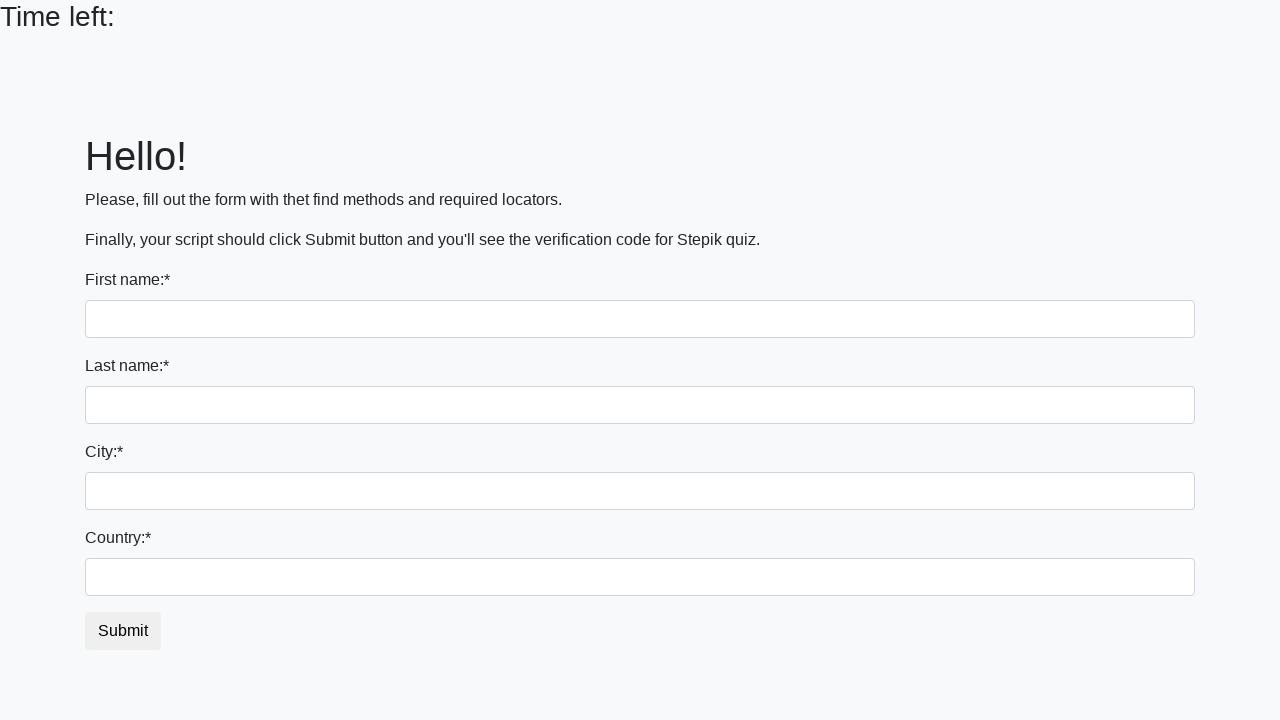

Filled first name field with 'Ivan' on input
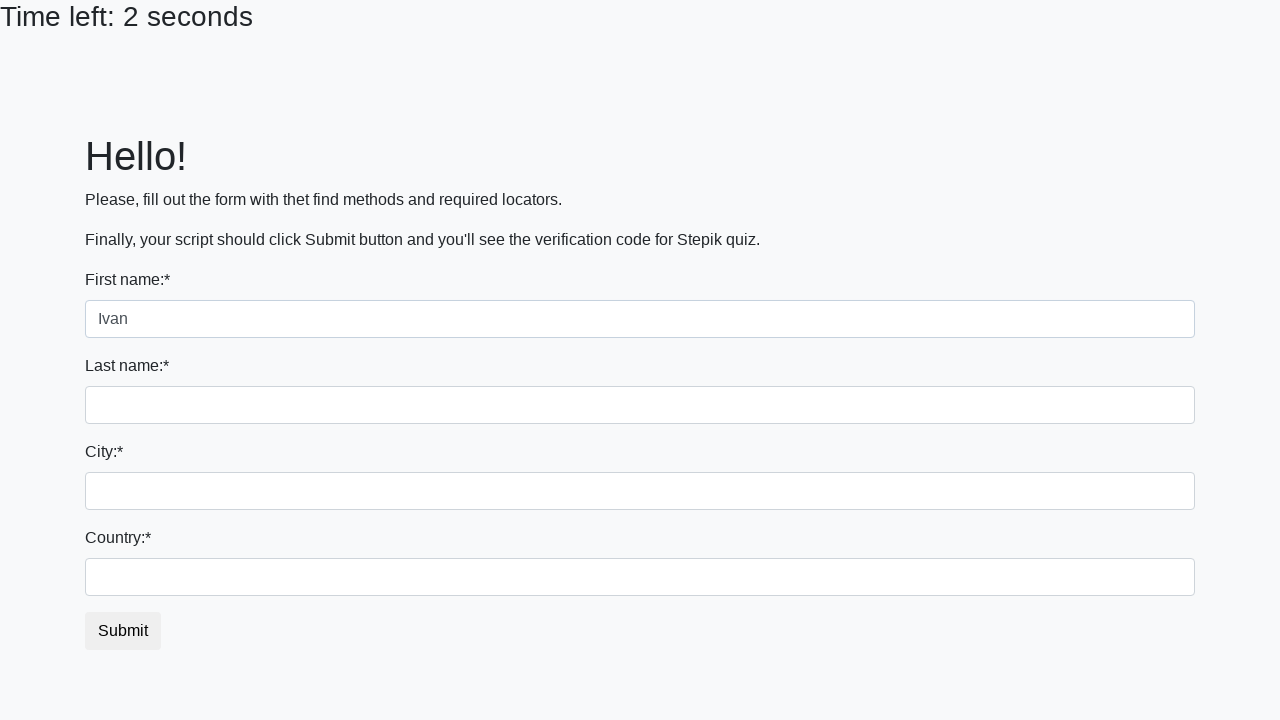

Filled last name field with 'Petrov' on input[name='last_name']
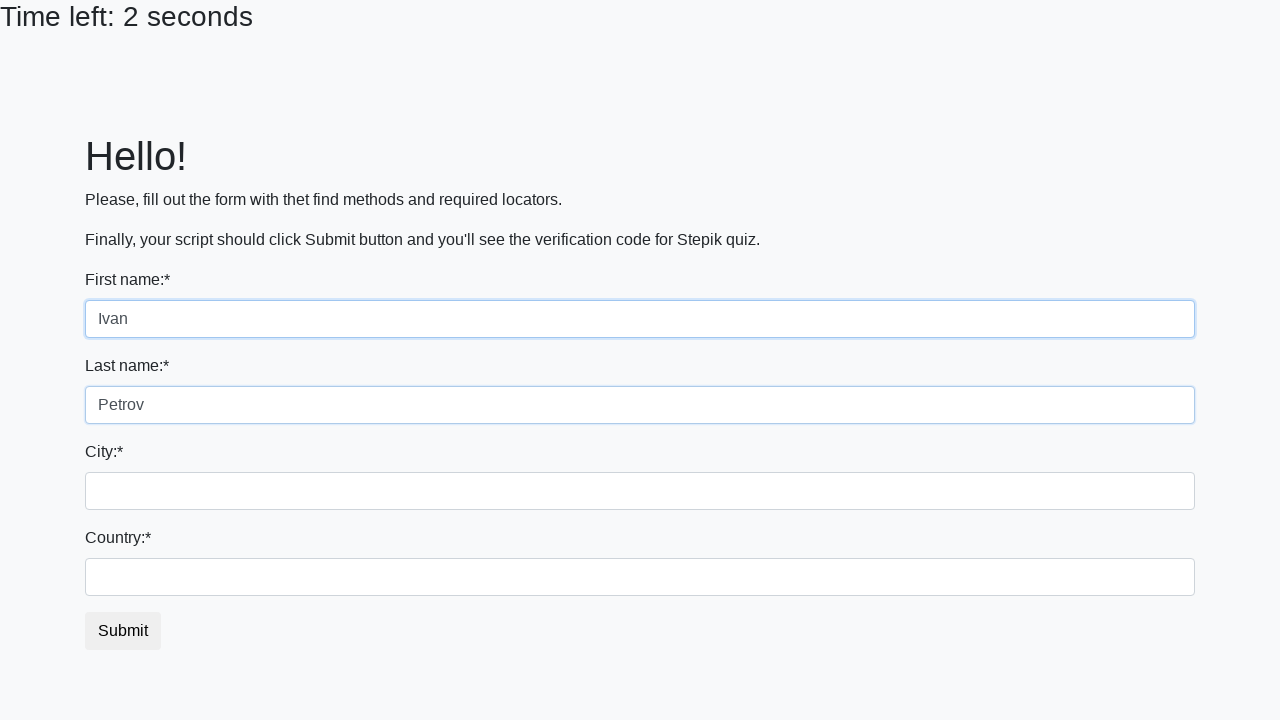

Filled city field with 'Smolensk' on .city
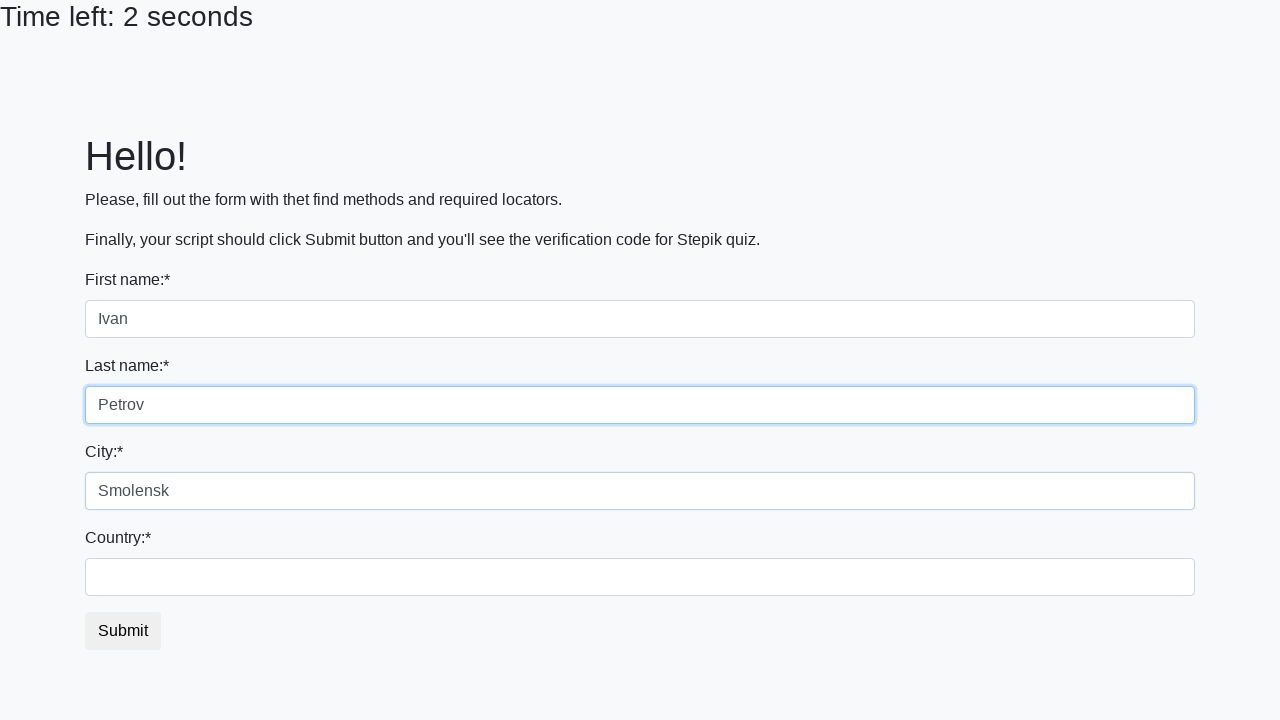

Filled country field with 'Russia' on #country
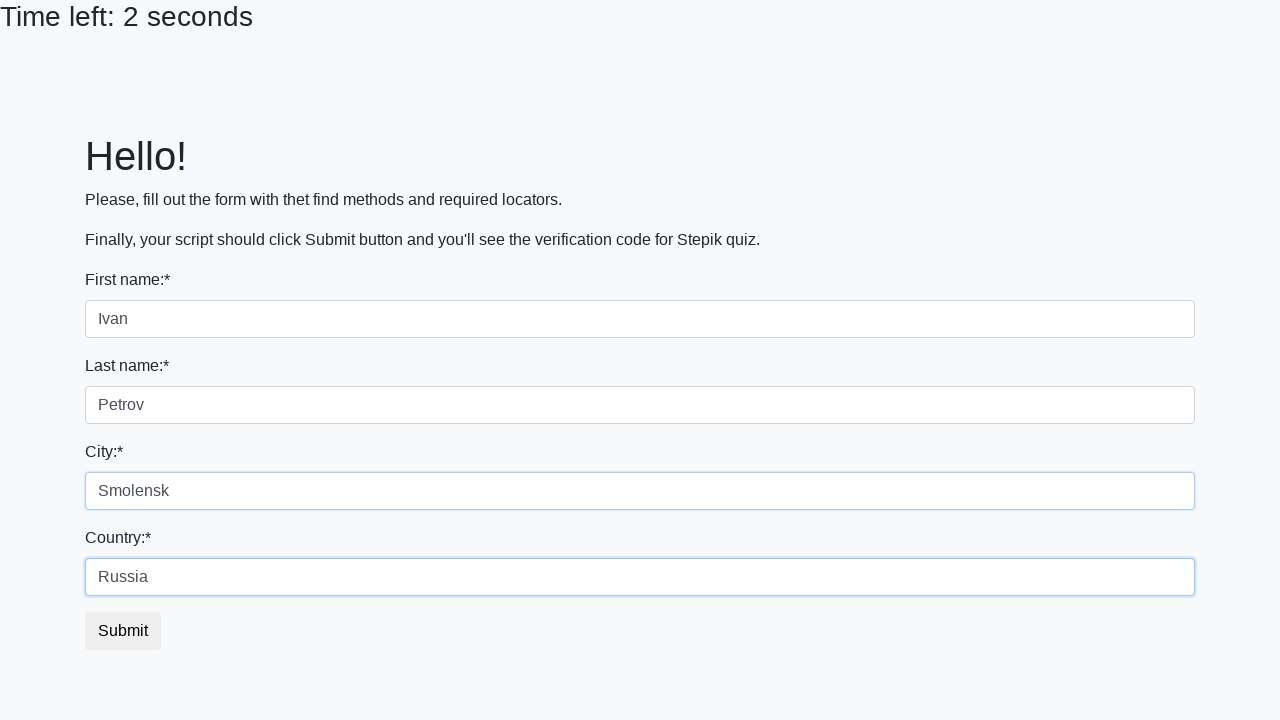

Clicked submit button to complete form submission at (123, 631) on button.btn
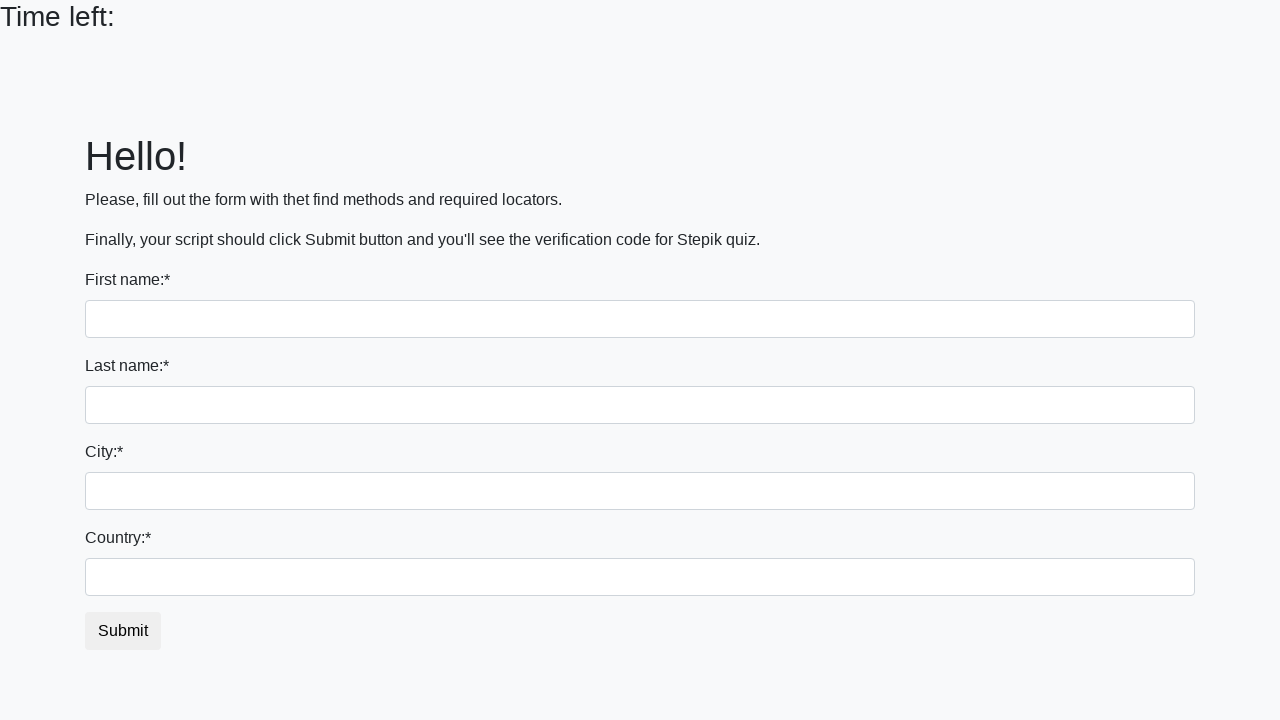

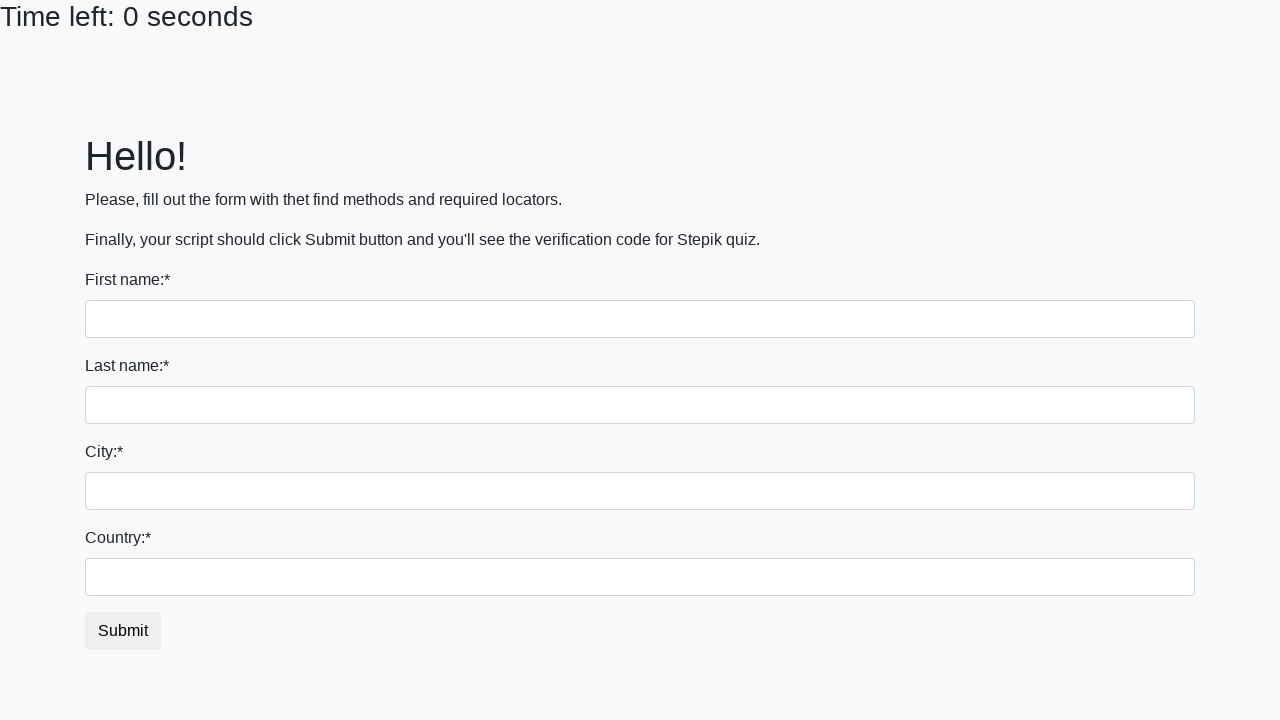